Tests window handling by opening a new window, switching to it, clicking a link, and switching back to the parent window

Starting URL: https://www.rahulshettyacademy.com/AutomationPractice/

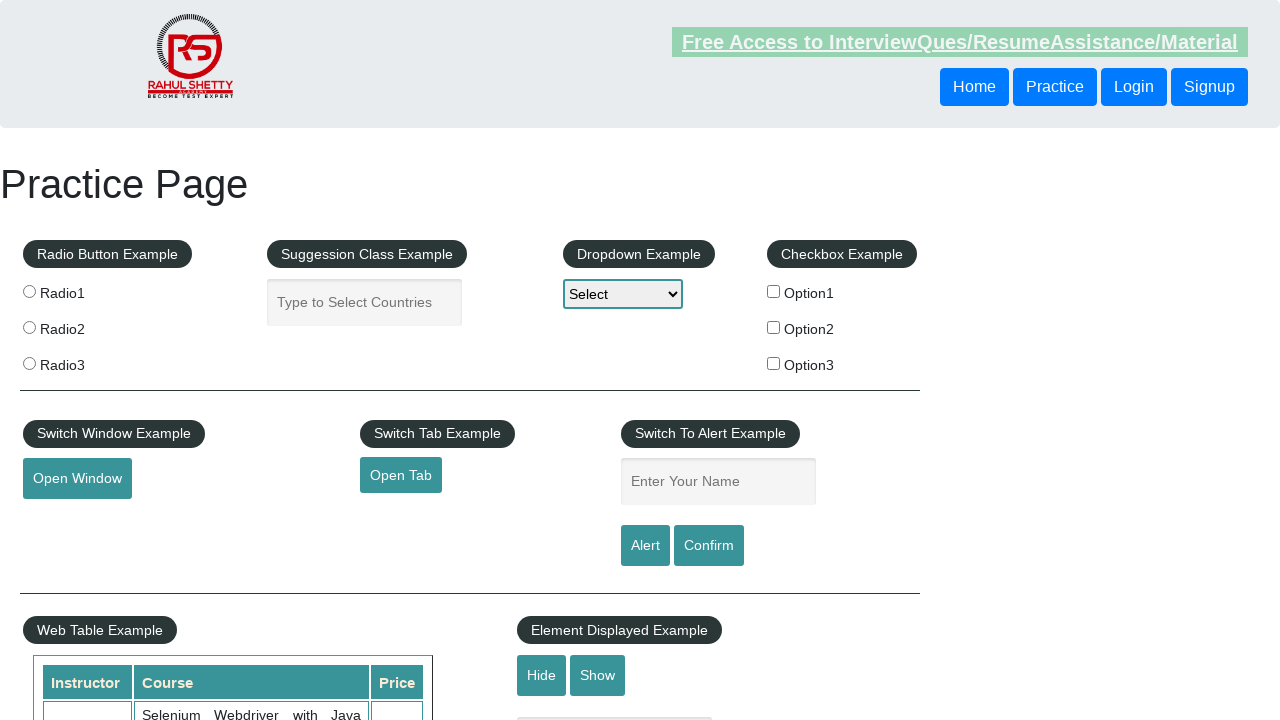

Clicked button to open new window at (77, 479) on button#openwindow
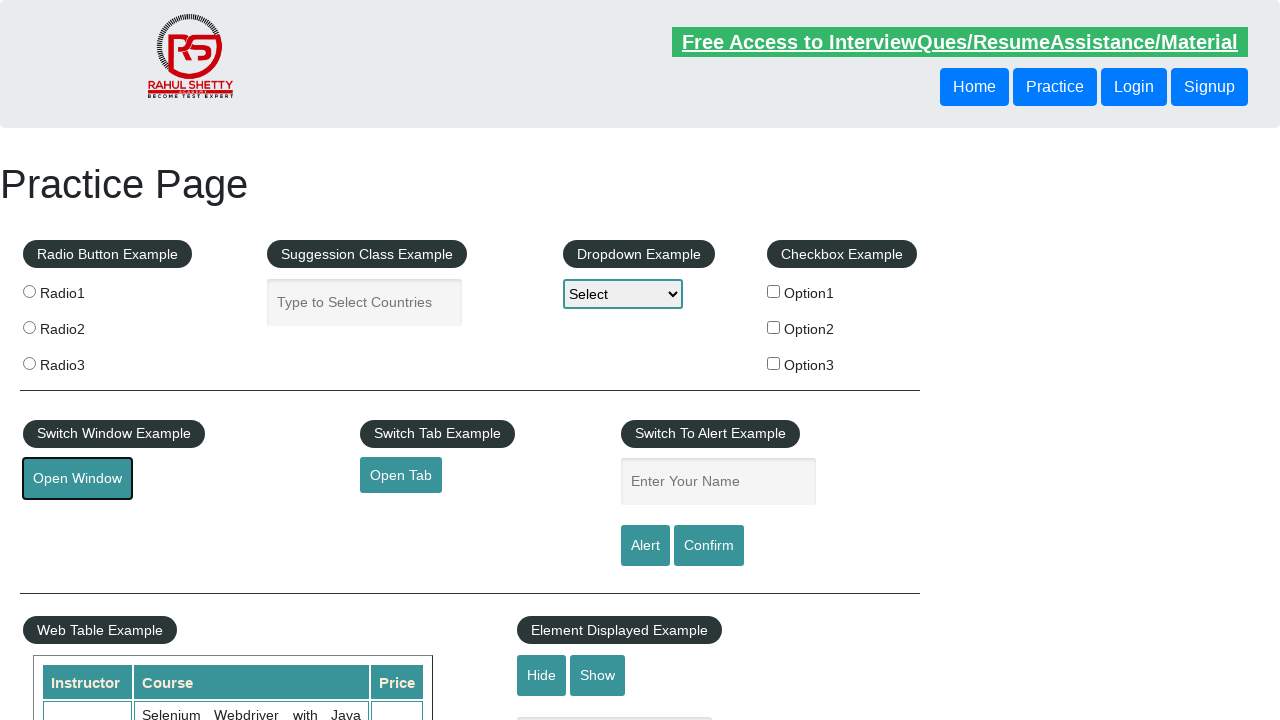

New window/tab opened and captured
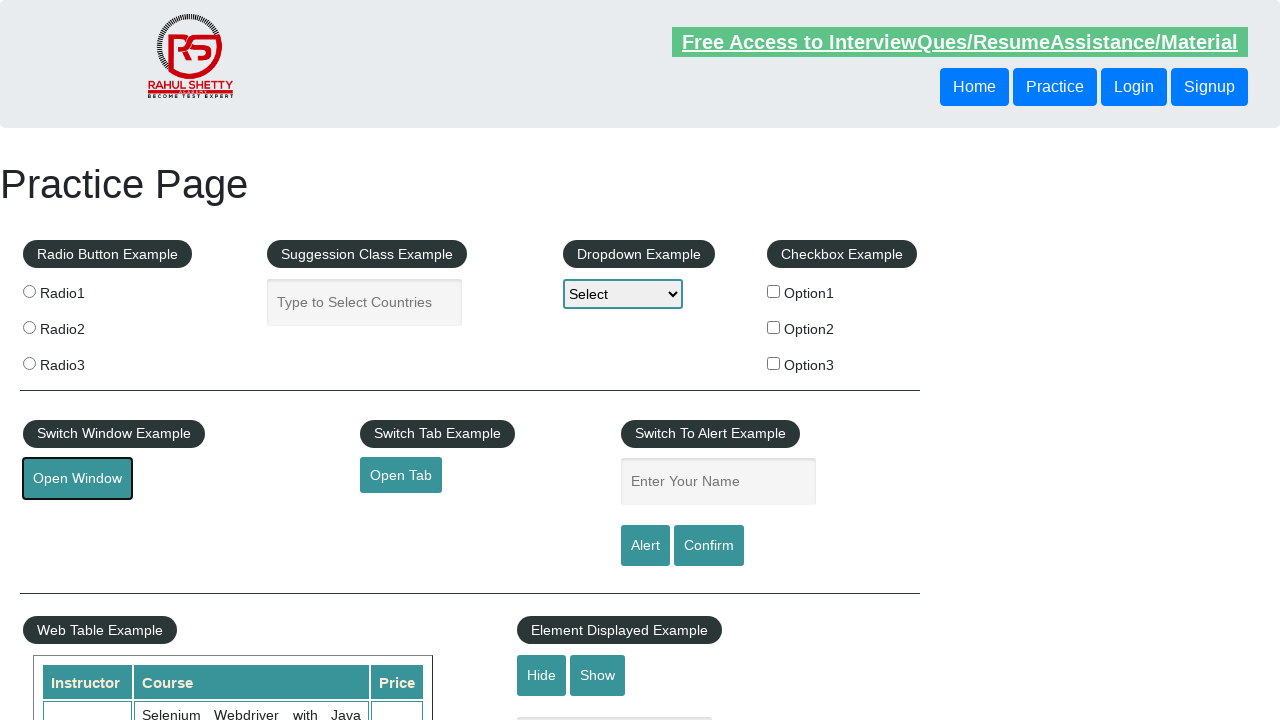

Switched to new window context
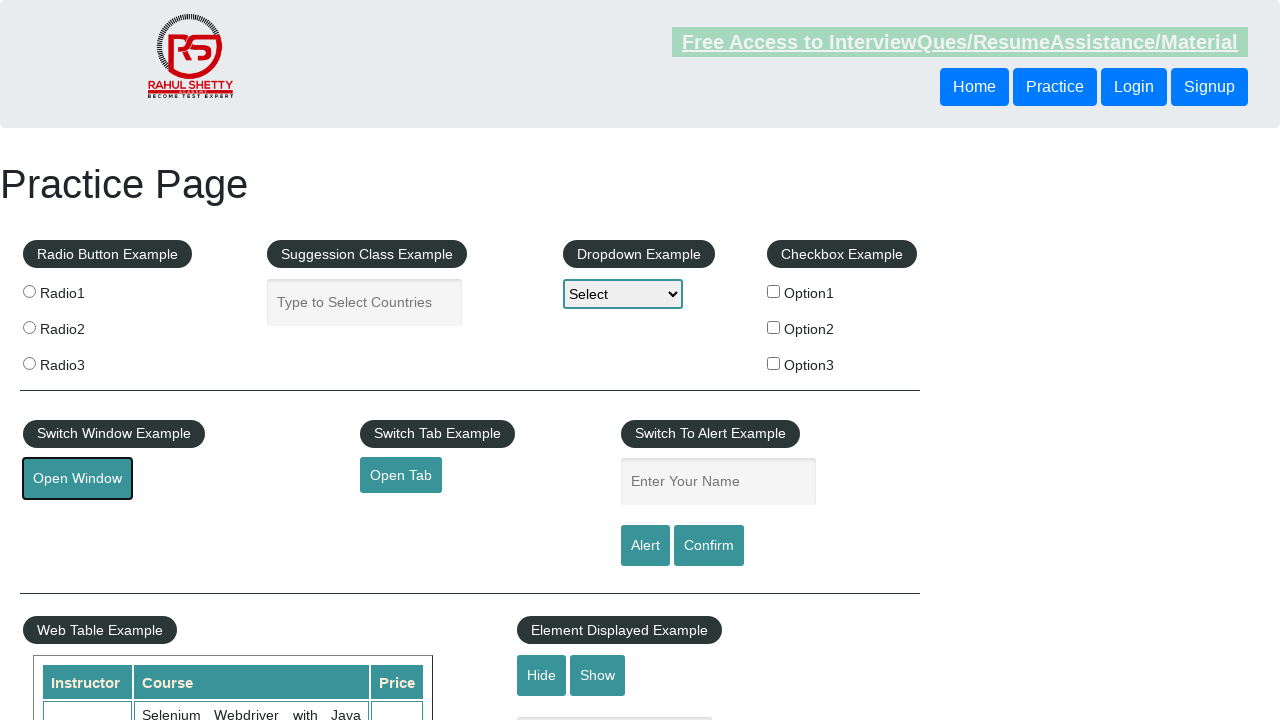

New window page fully loaded
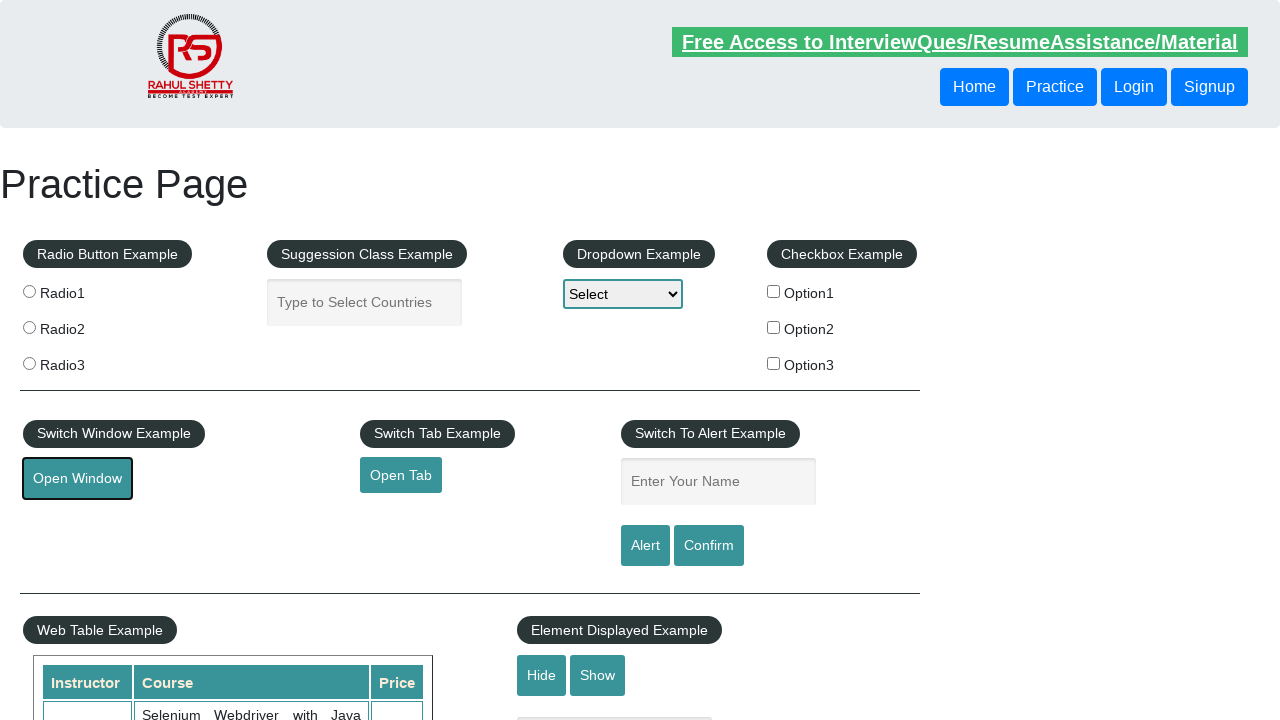

Clicked Courses link in new window at (1052, 124) on a:text('Courses')
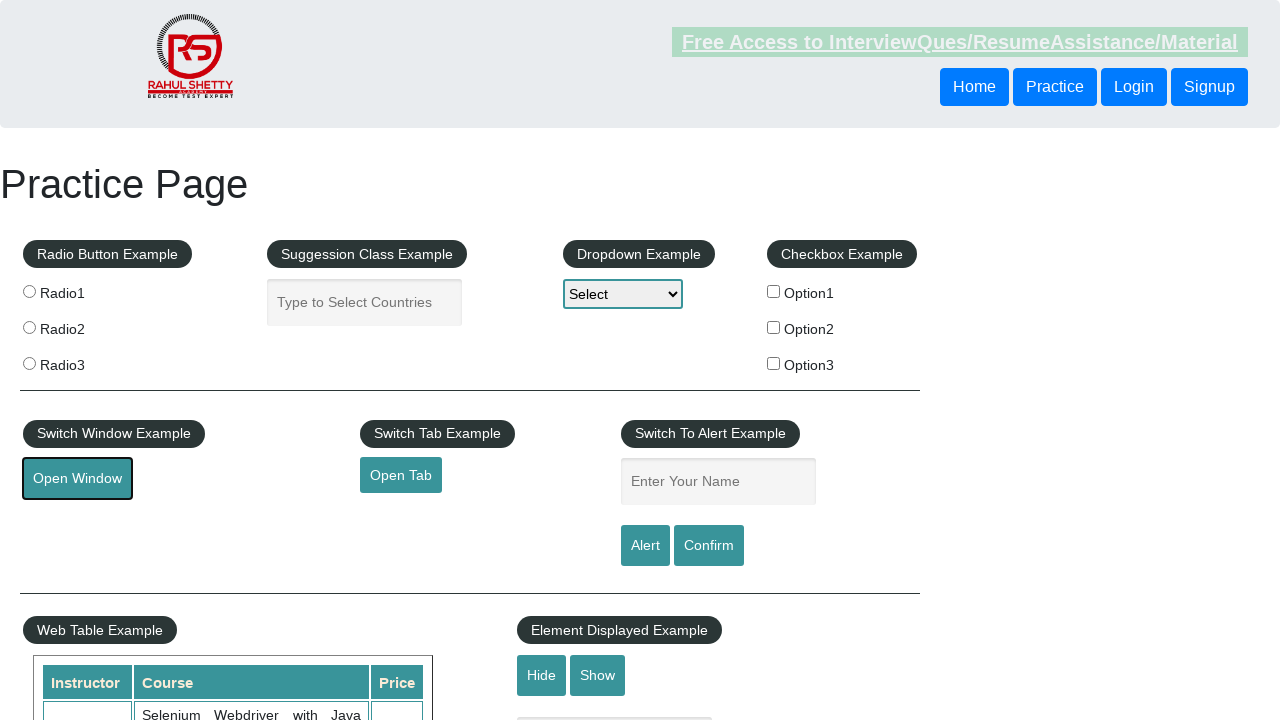

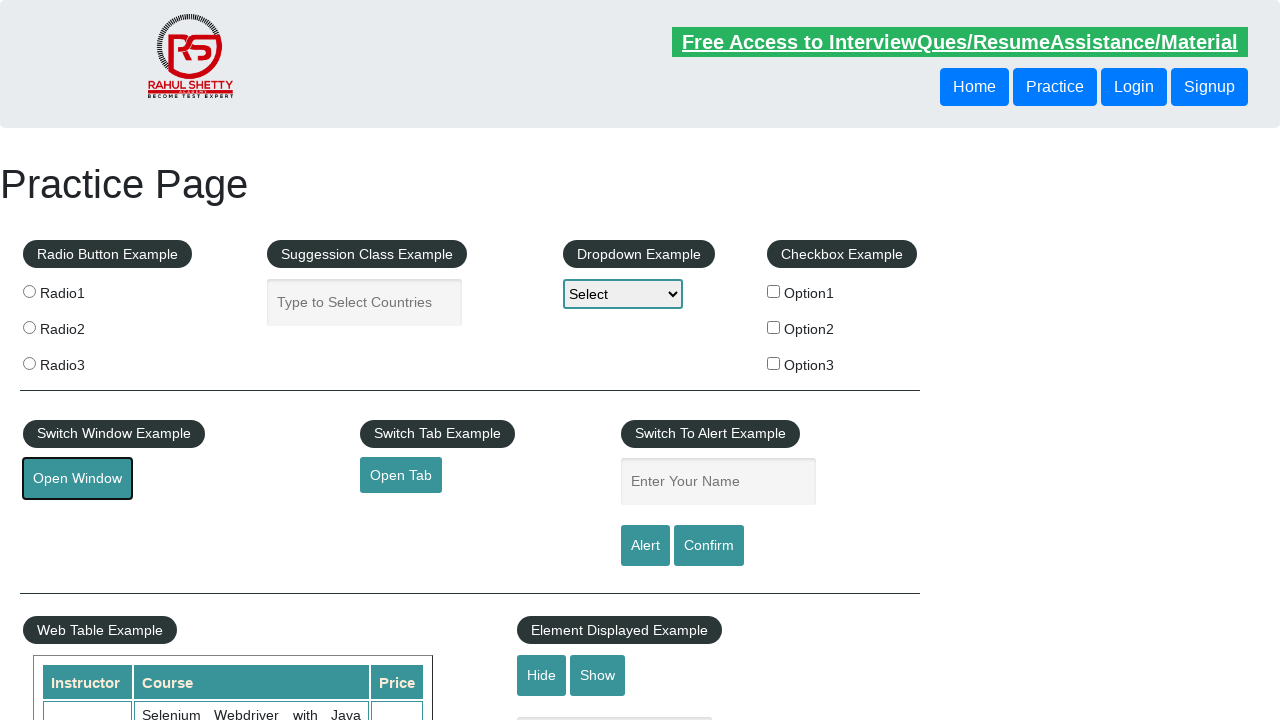